Tests filtering to display only completed todo items.

Starting URL: https://demo.playwright.dev/todomvc

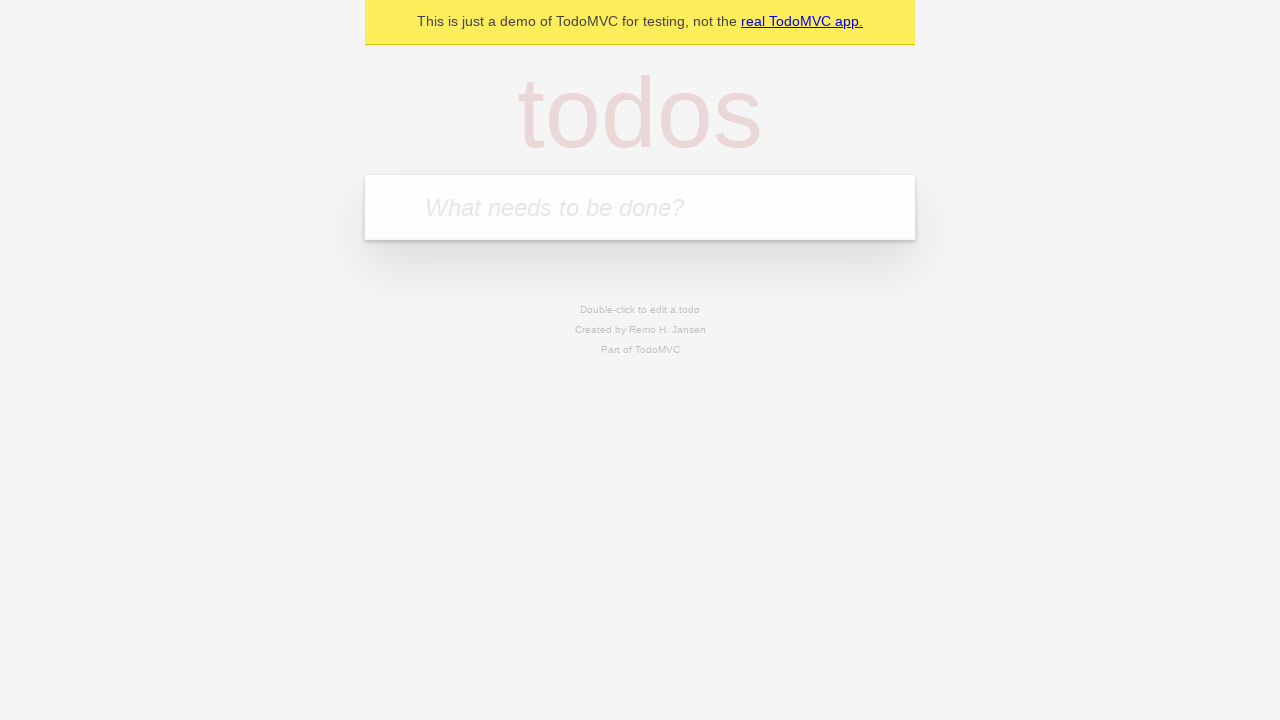

Filled todo input with 'buy some cheese' on internal:attr=[placeholder="What needs to be done?"i]
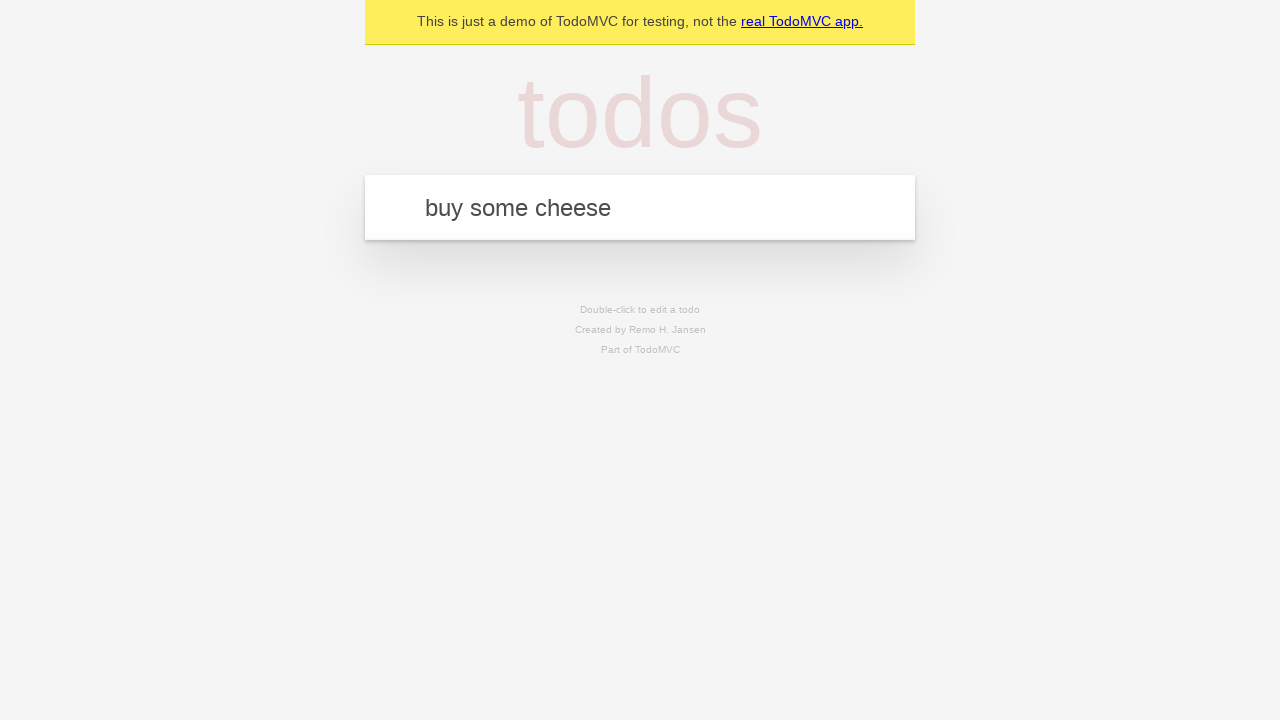

Pressed Enter to add first todo on internal:attr=[placeholder="What needs to be done?"i]
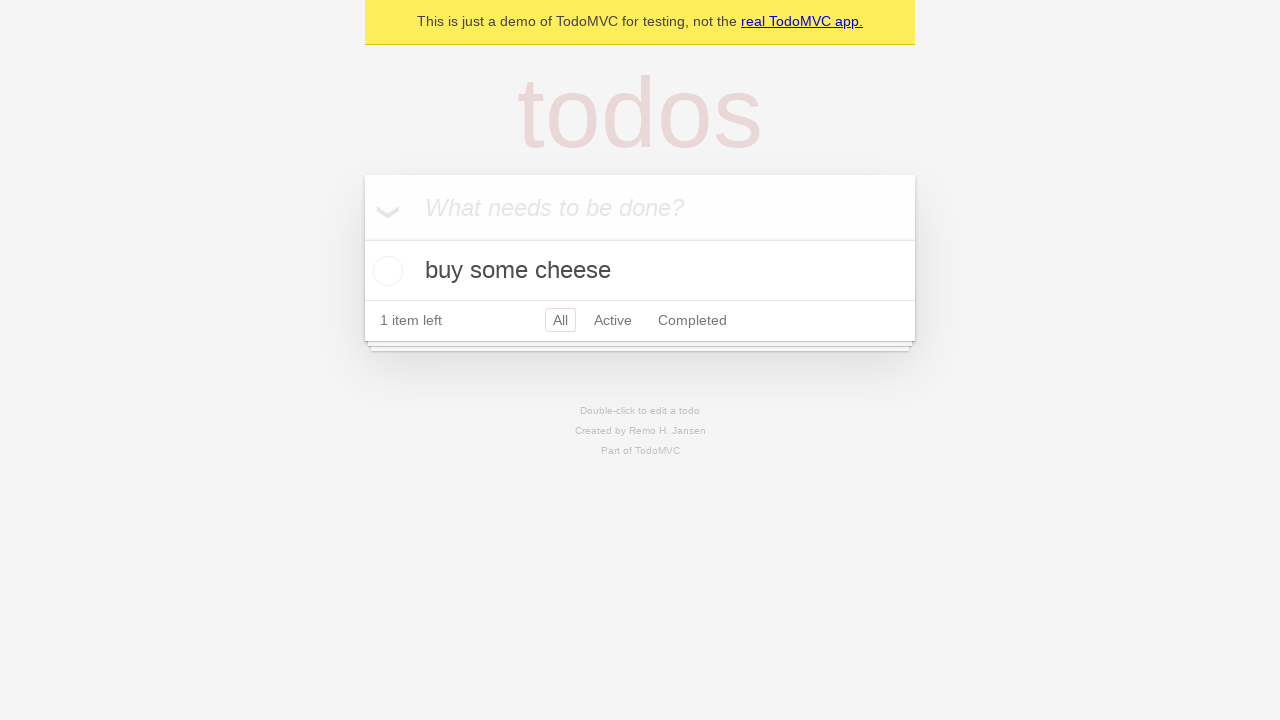

Filled todo input with 'feed the cat' on internal:attr=[placeholder="What needs to be done?"i]
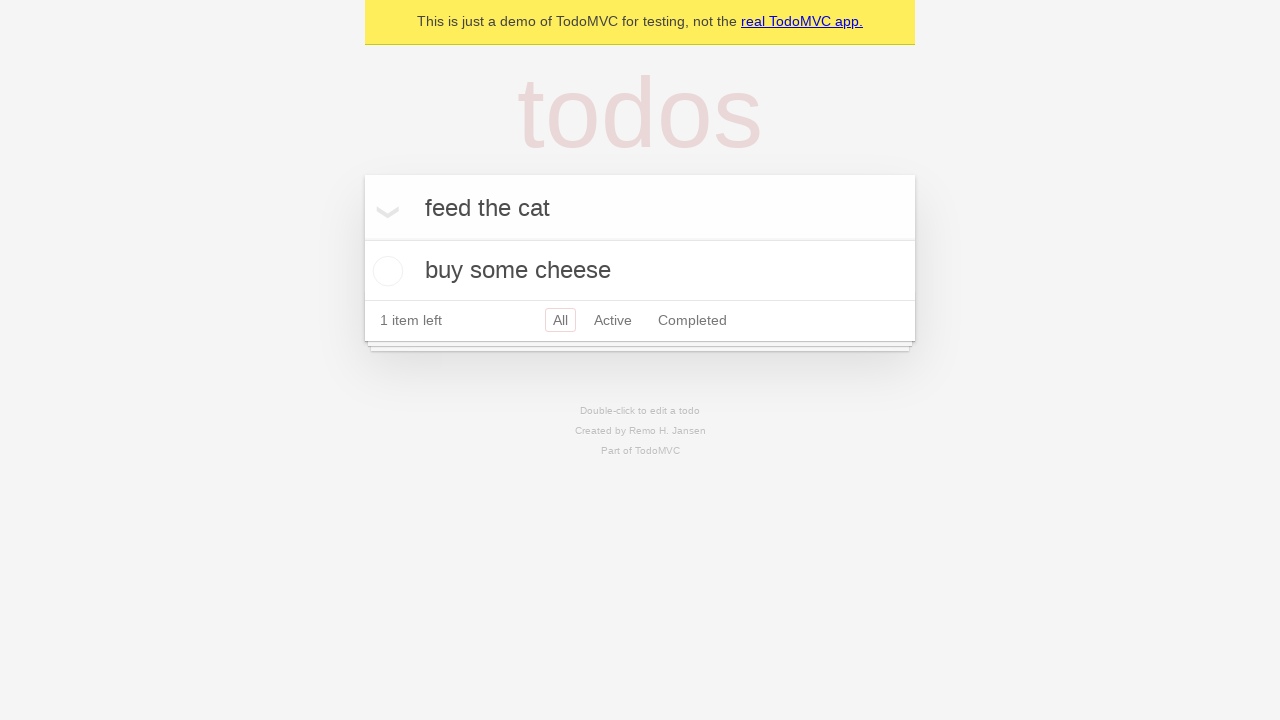

Pressed Enter to add second todo on internal:attr=[placeholder="What needs to be done?"i]
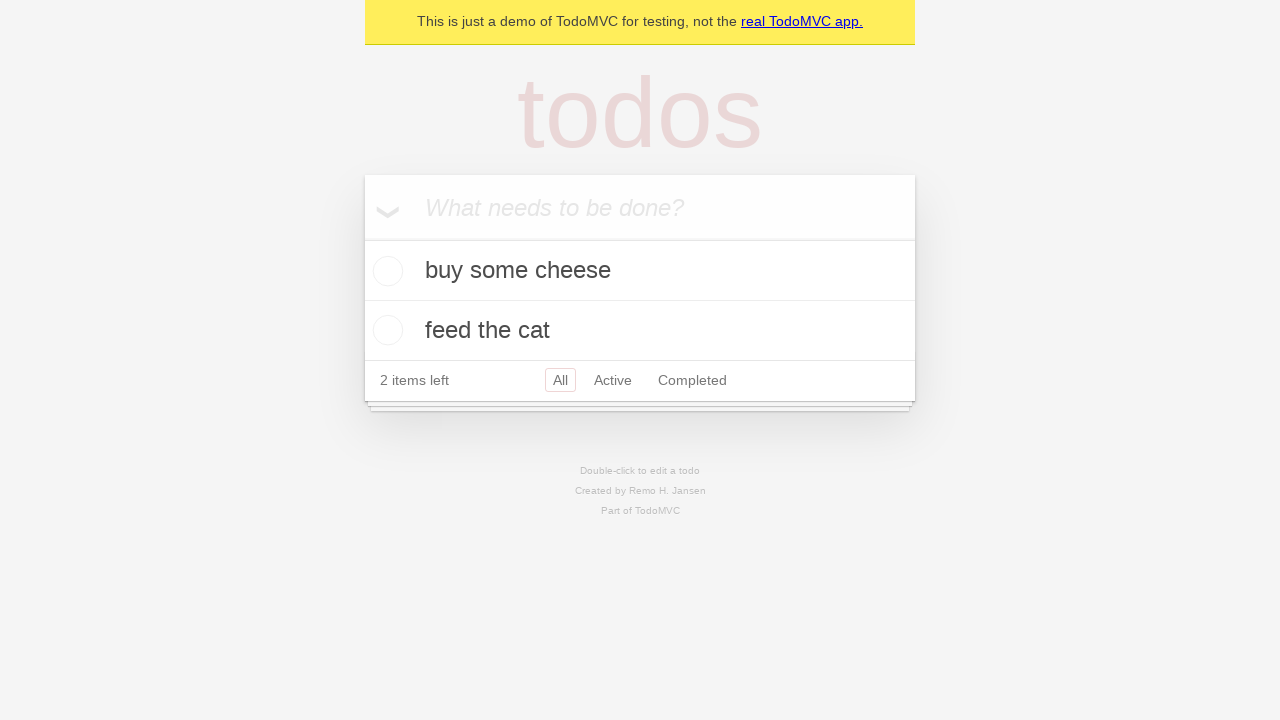

Filled todo input with 'book a doctors appointment' on internal:attr=[placeholder="What needs to be done?"i]
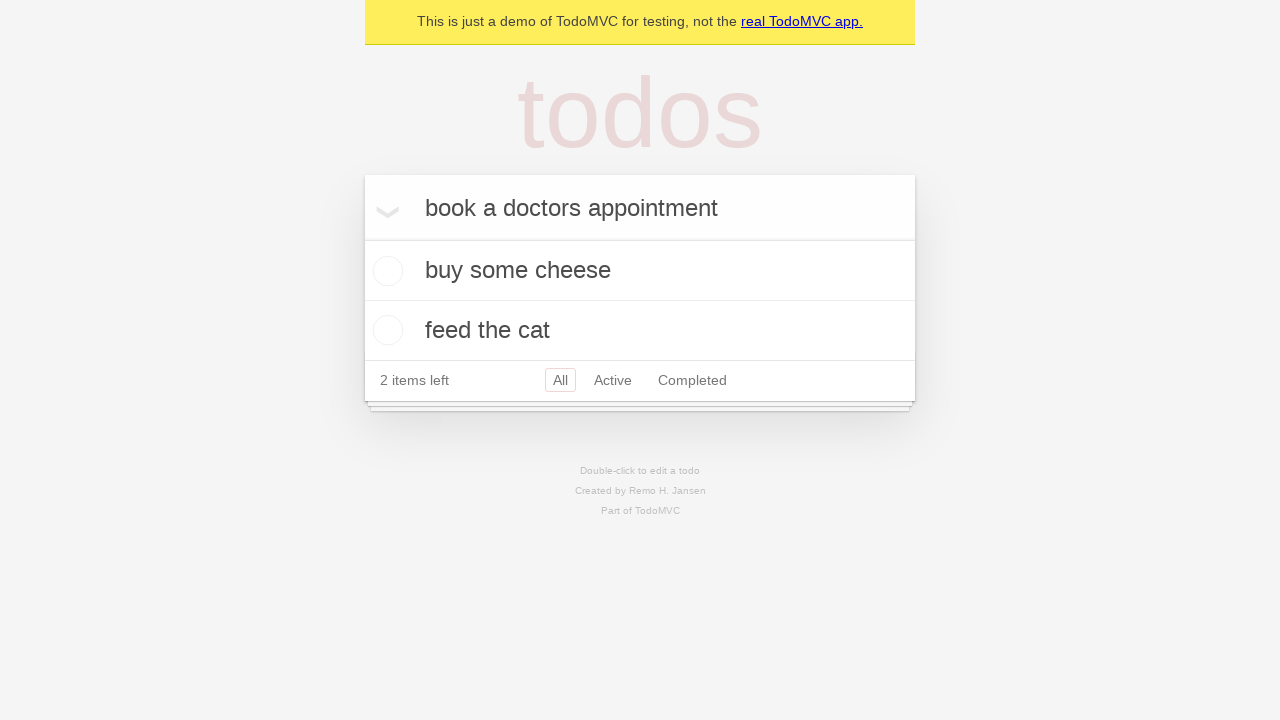

Pressed Enter to add third todo on internal:attr=[placeholder="What needs to be done?"i]
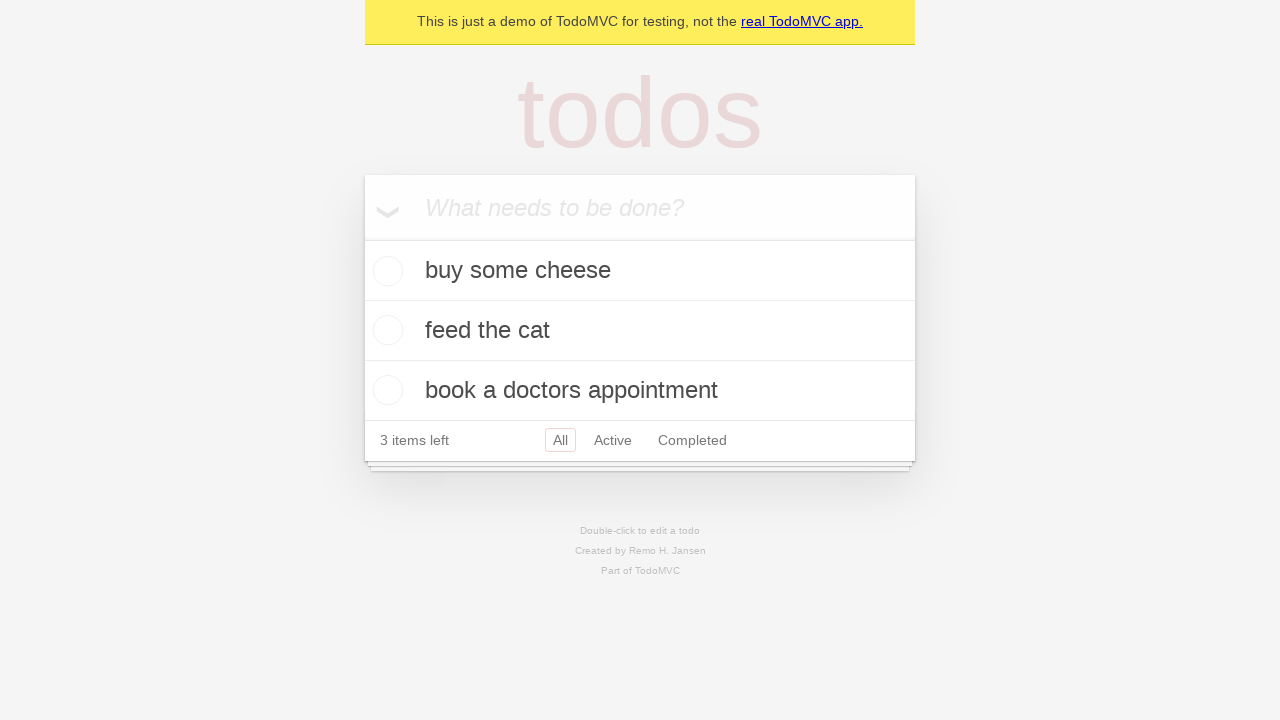

Waited for all three todo items to be rendered
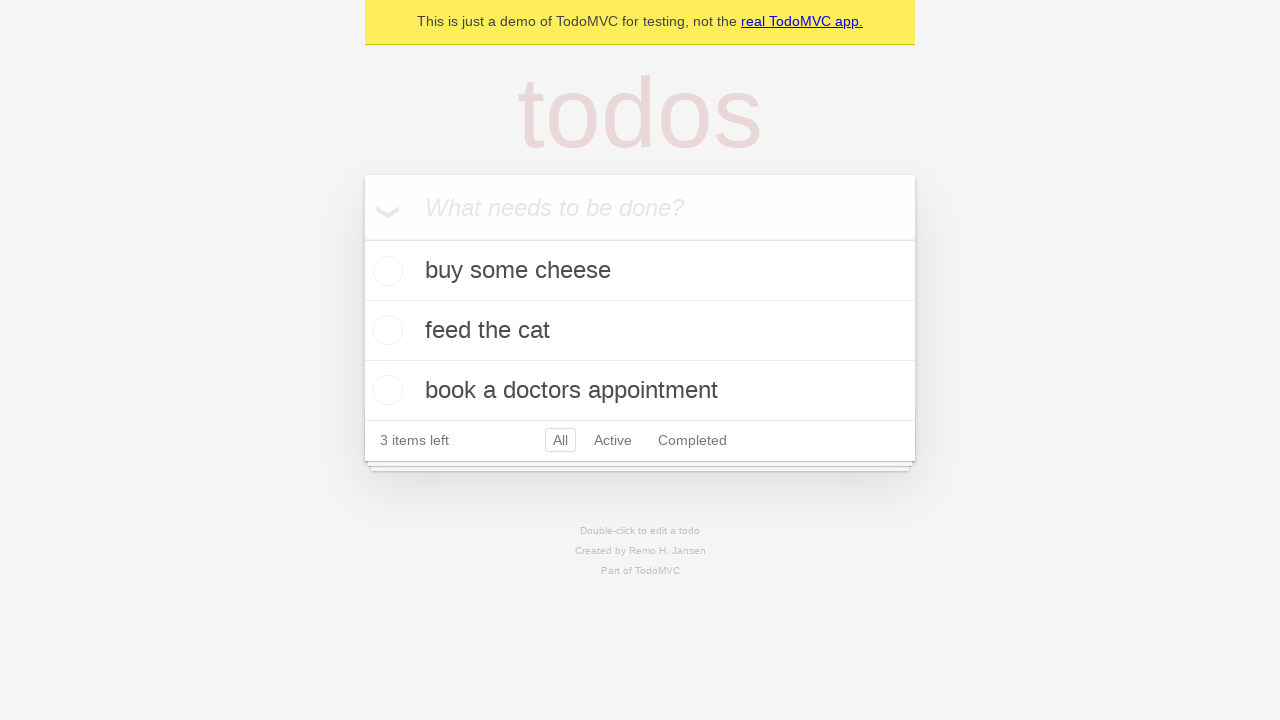

Checked the second todo item checkbox to mark as completed at (385, 330) on [data-testid='todo-item'] >> nth=1 >> internal:role=checkbox
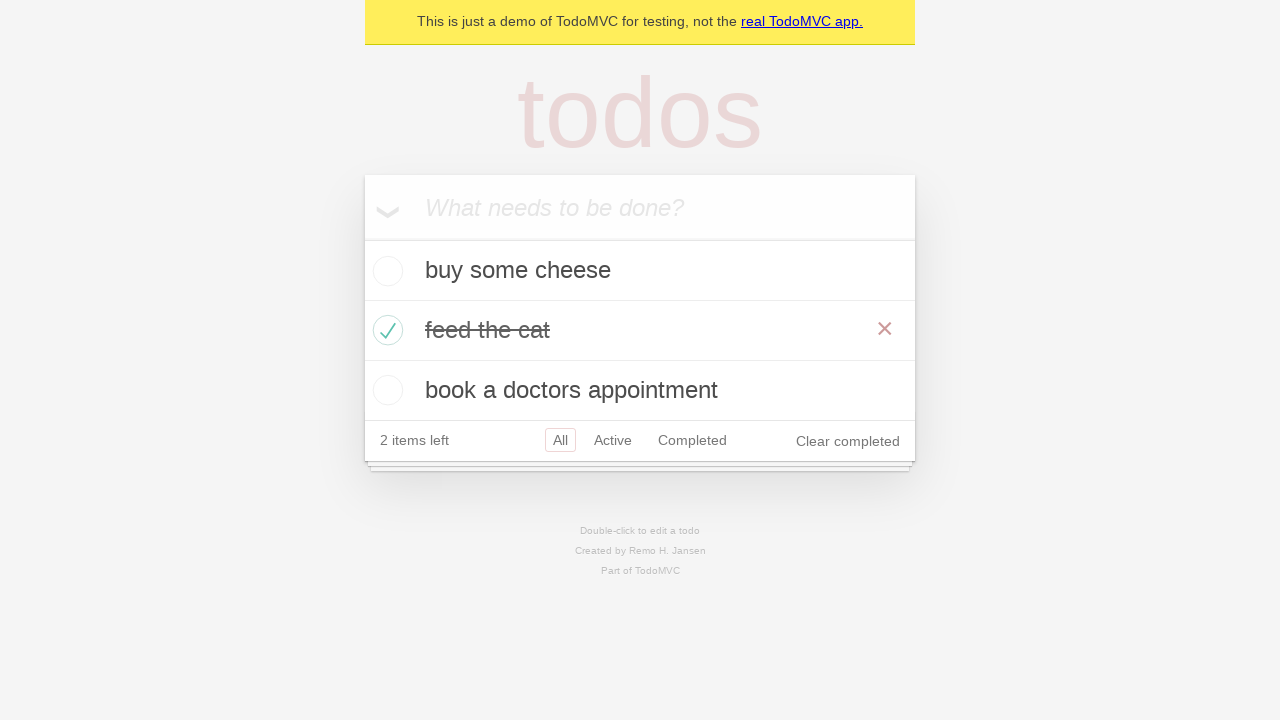

Clicked the 'Completed' filter link at (692, 440) on internal:role=link[name="Completed"i]
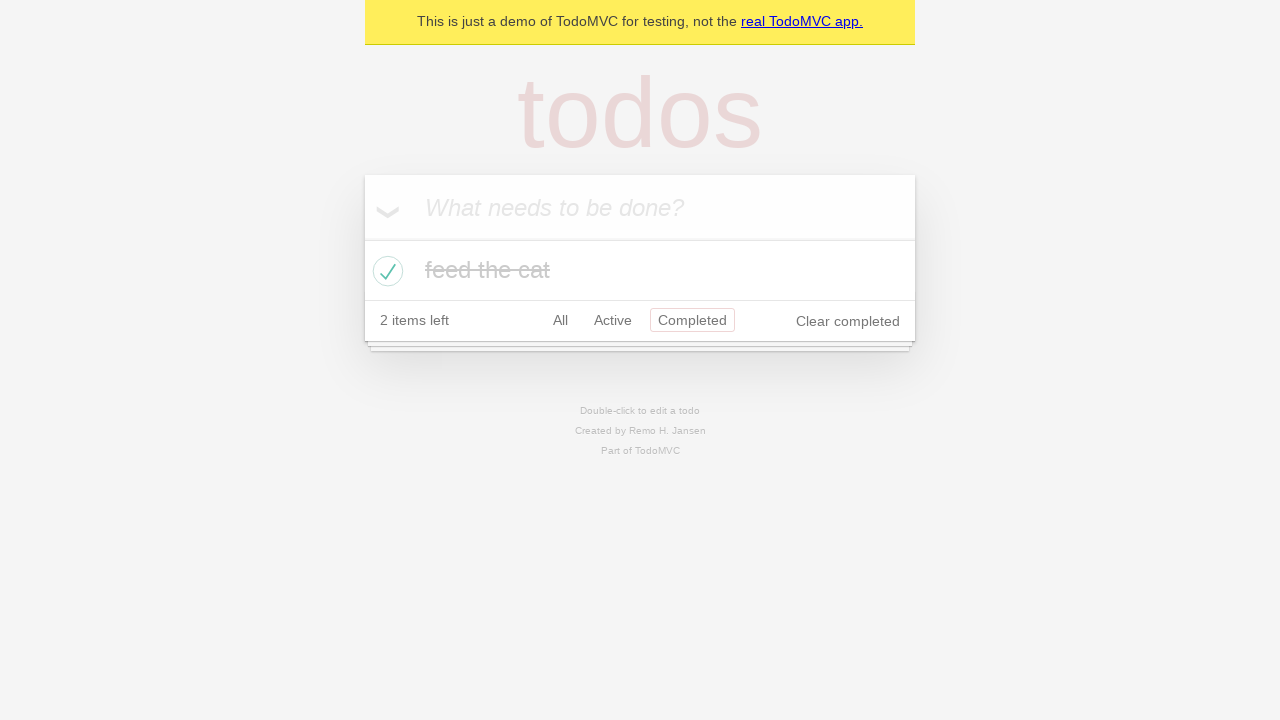

Filtered view loaded showing only 1 completed todo item
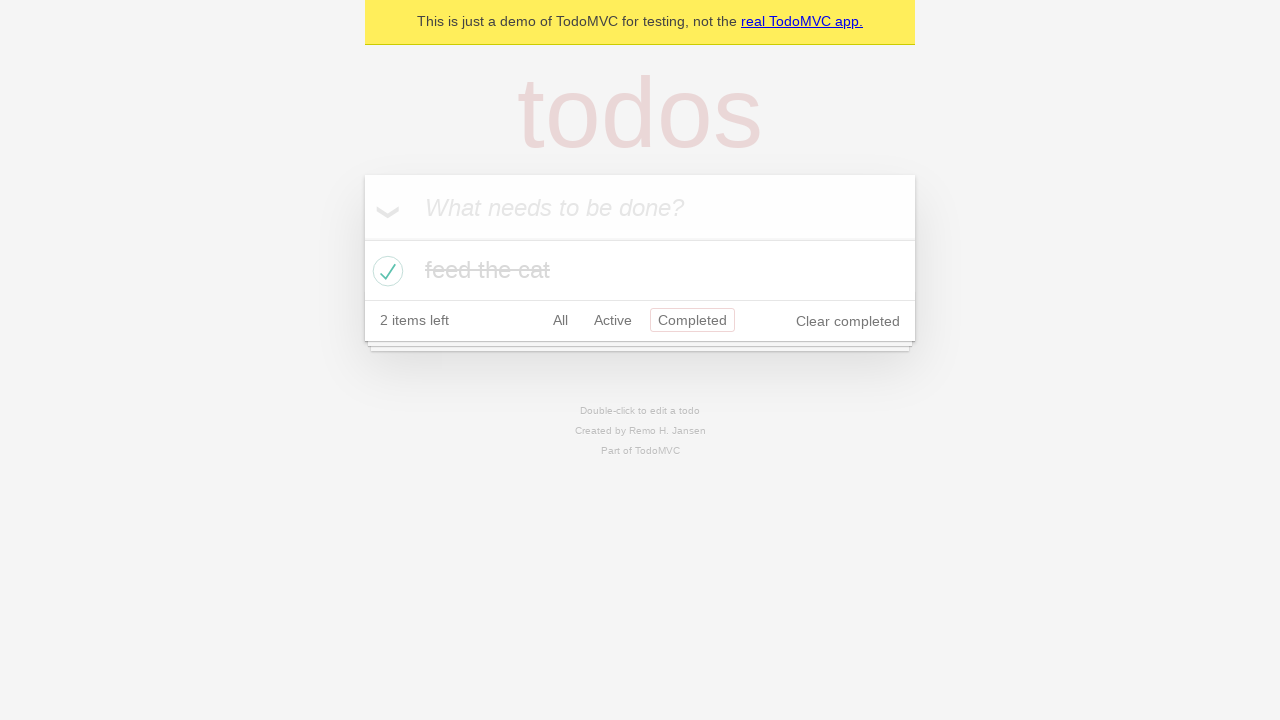

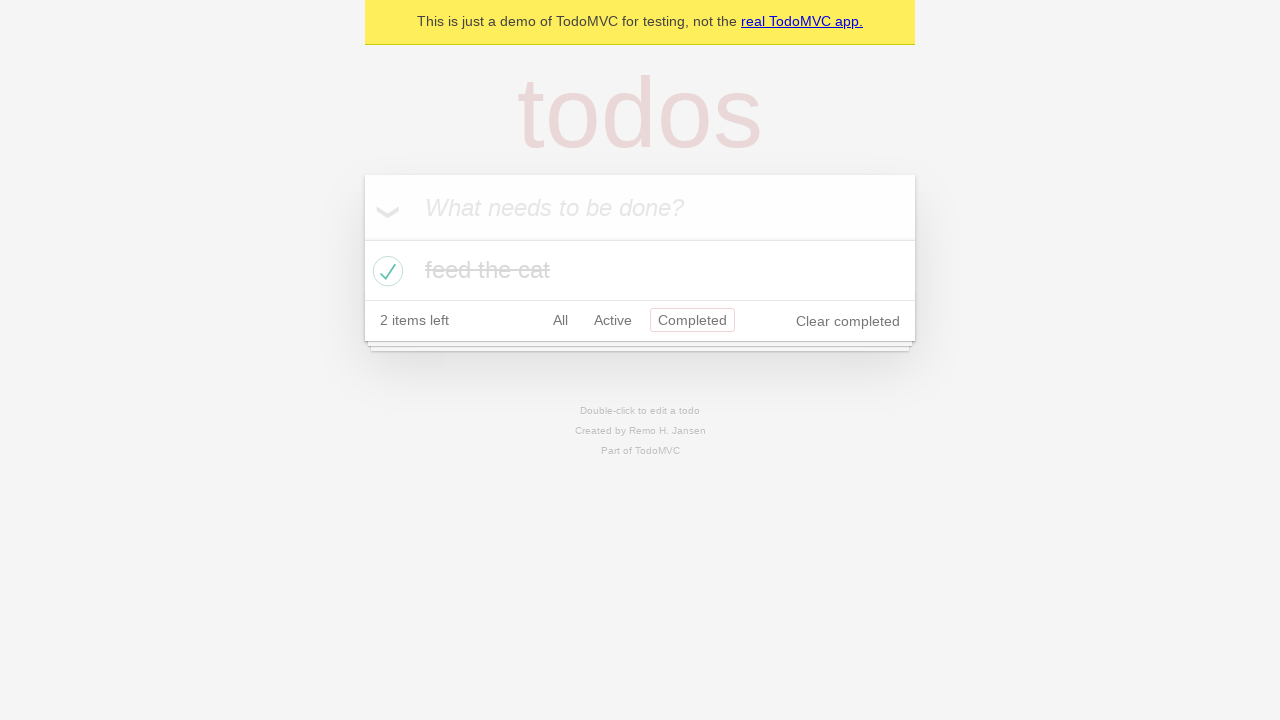